Tests that a readonly text field can be clicked but cannot be cleared

Starting URL: https://www.selenium.dev/selenium/web/web-form.html

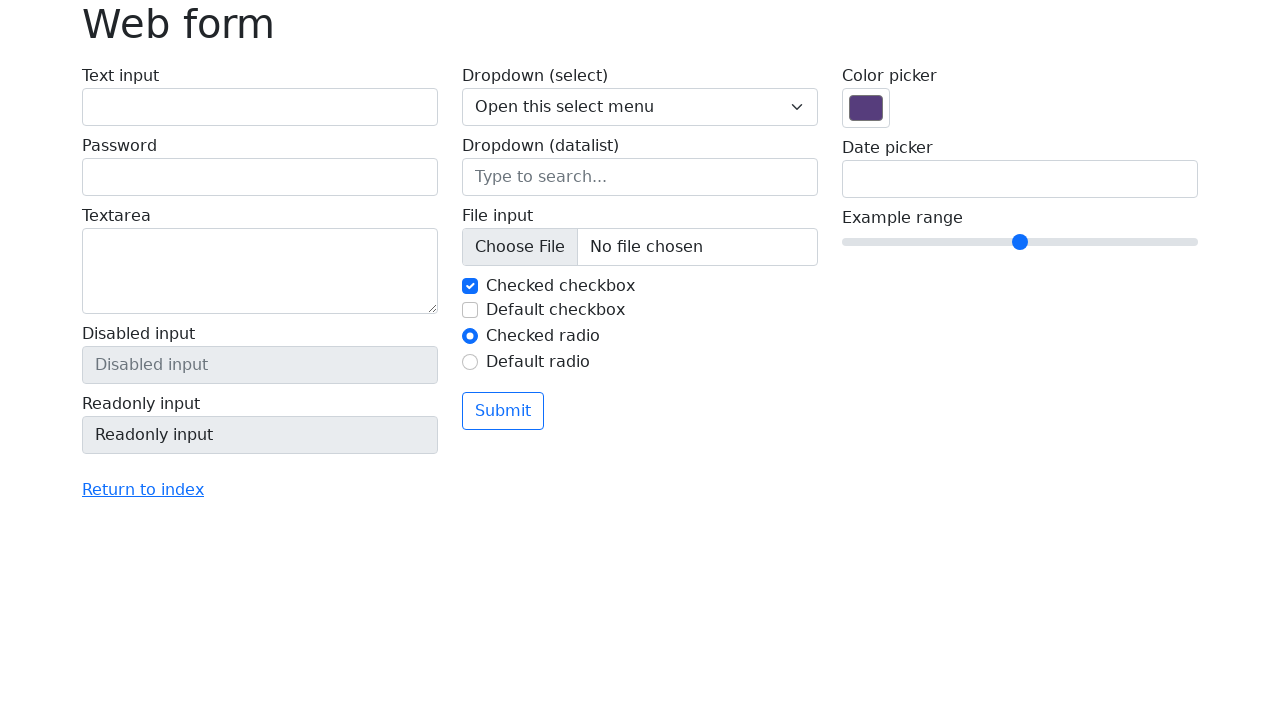

Clicked on the readonly text field at (260, 435) on input[name='my-readonly']
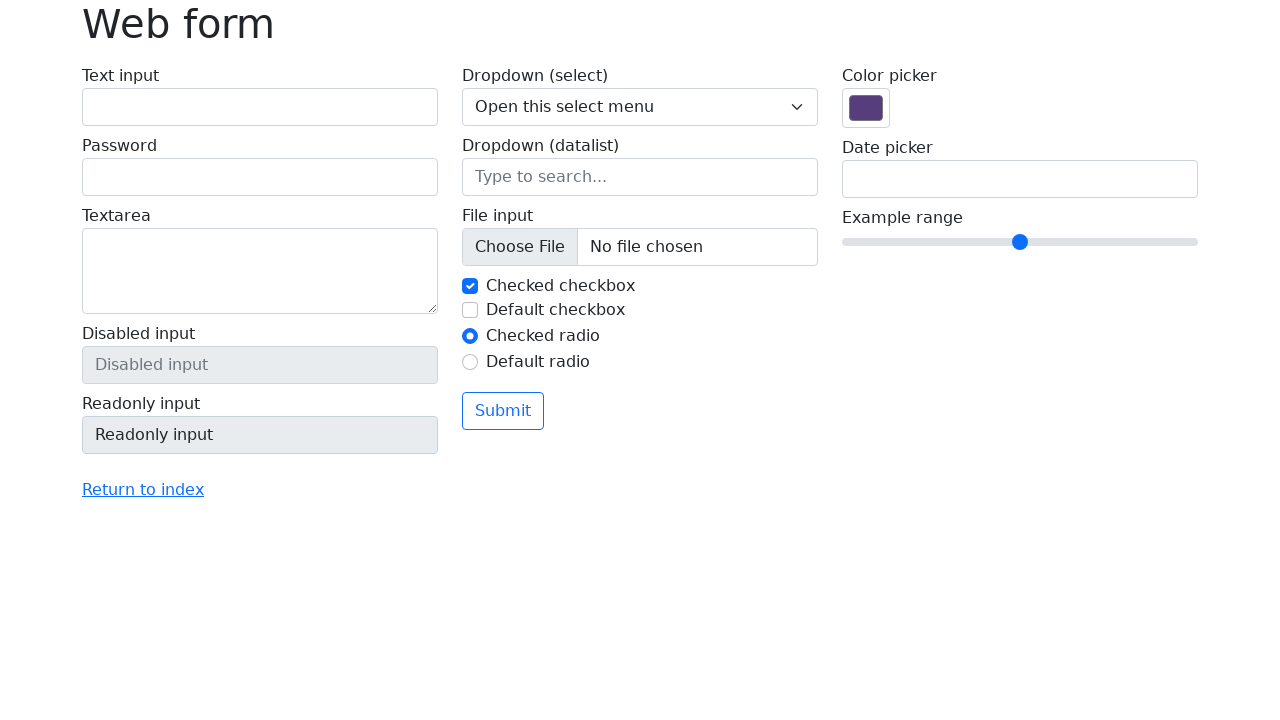

Located the readonly input field
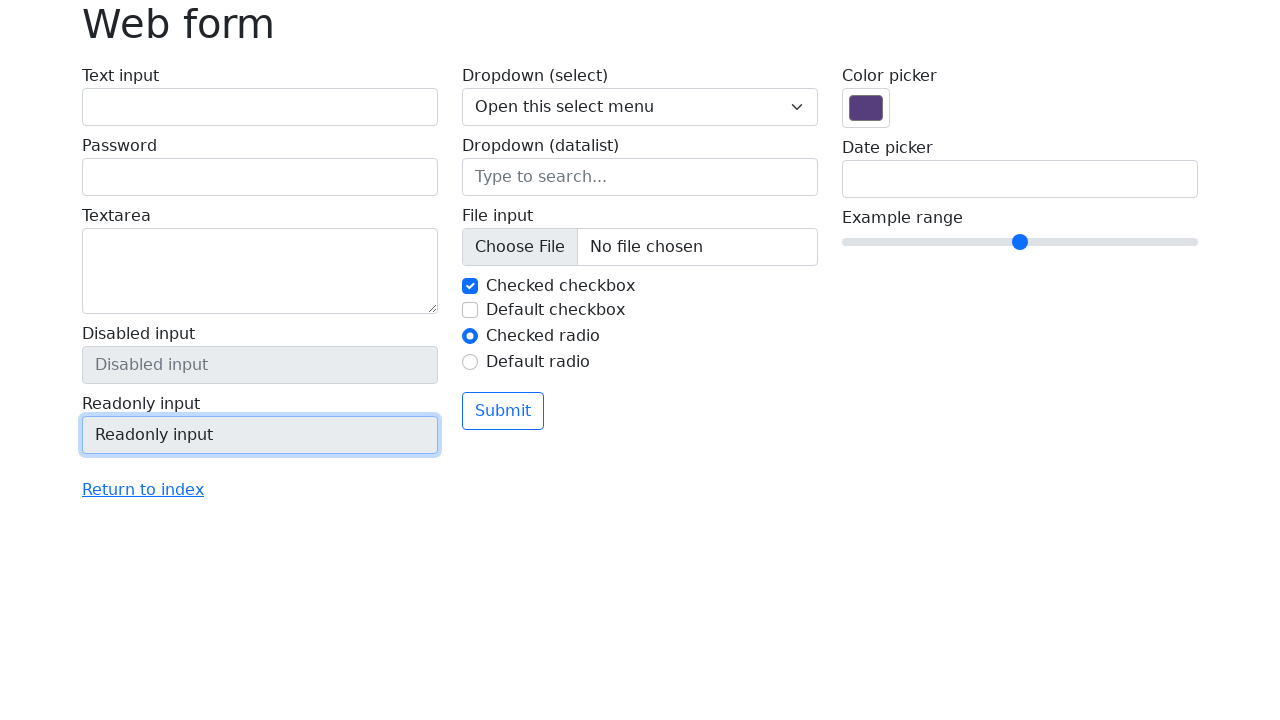

Verified readonly attribute is present on the input field
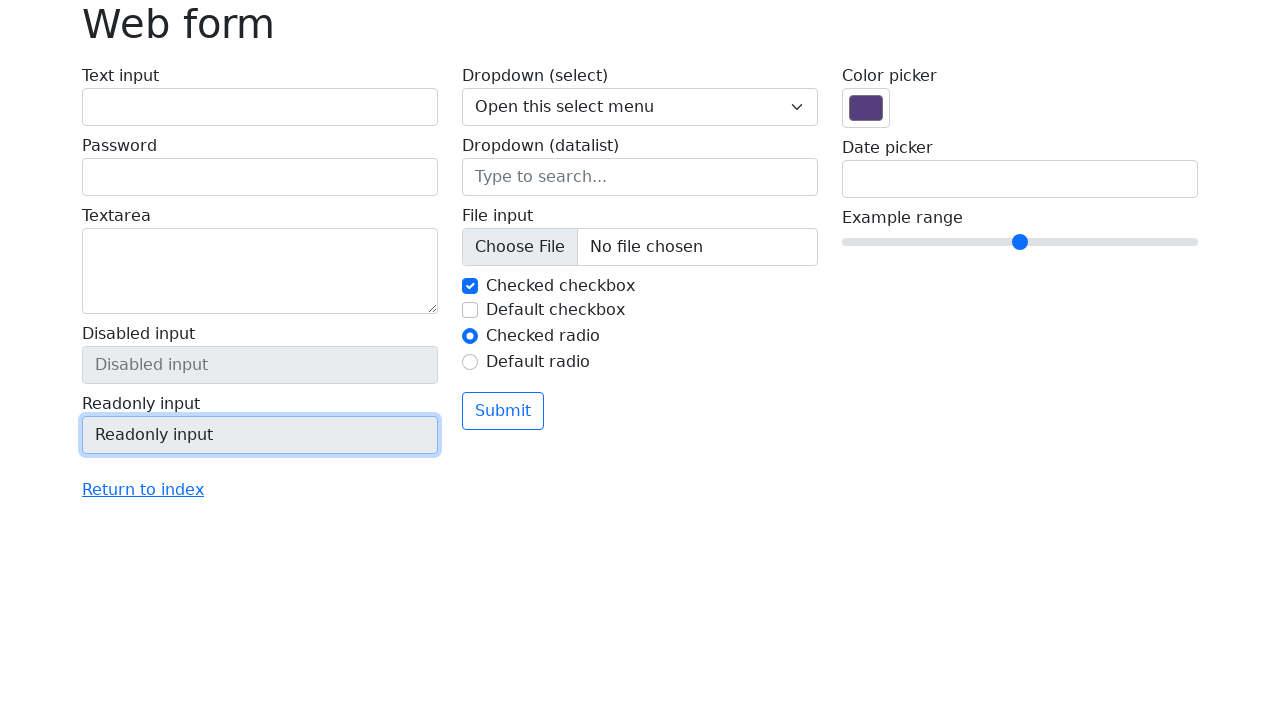

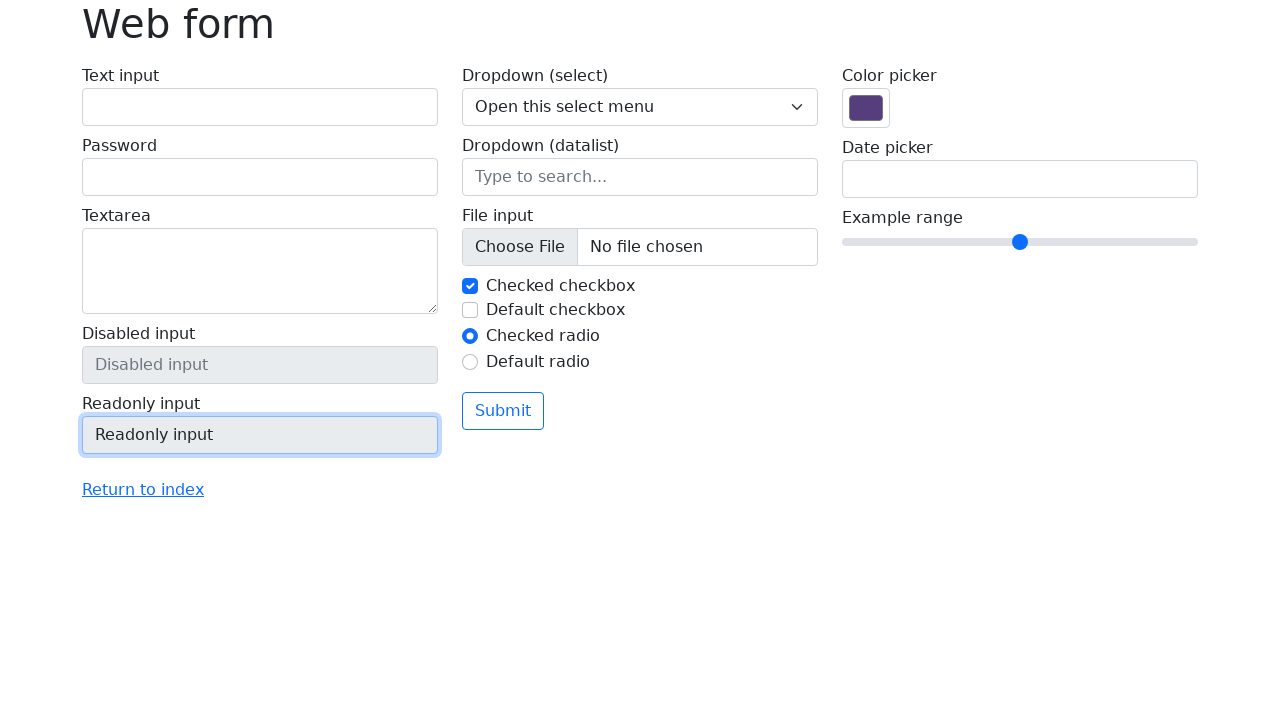